Tests confirm alert handling by clicking a button to trigger a confirmation dialog and accepting it

Starting URL: https://demoqa.com/alerts

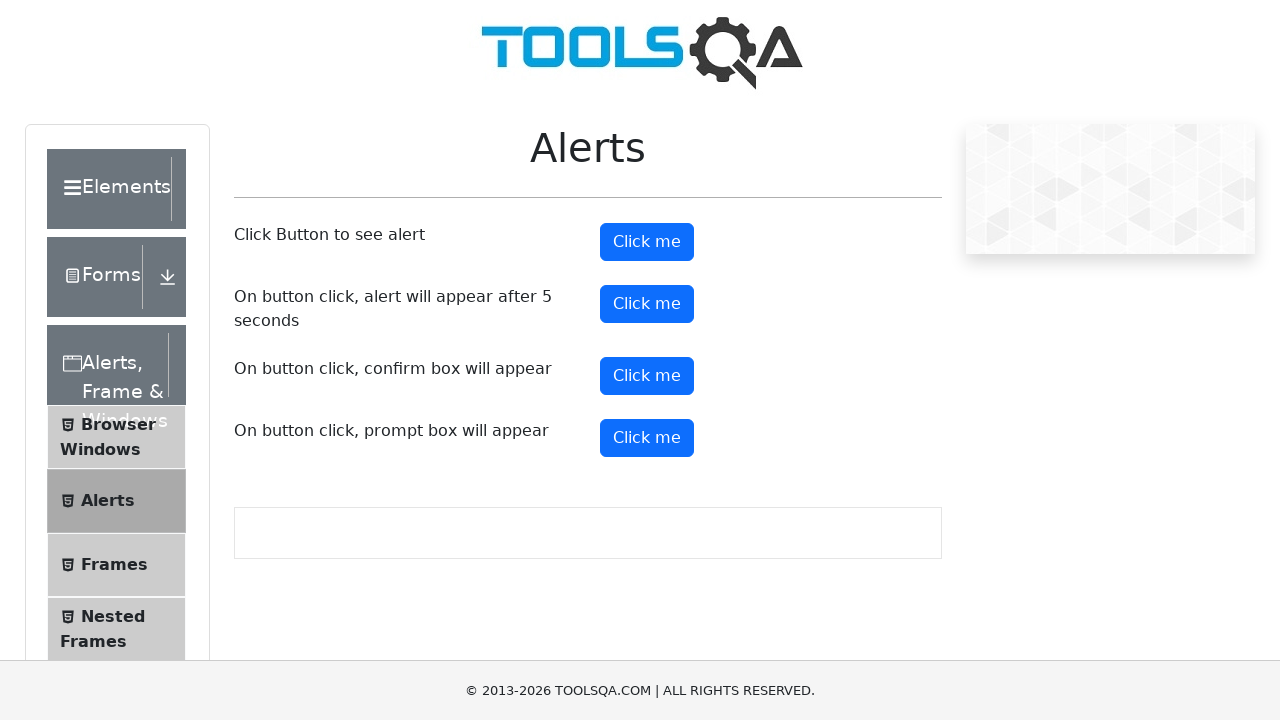

Set up dialog handler to accept confirmation alerts
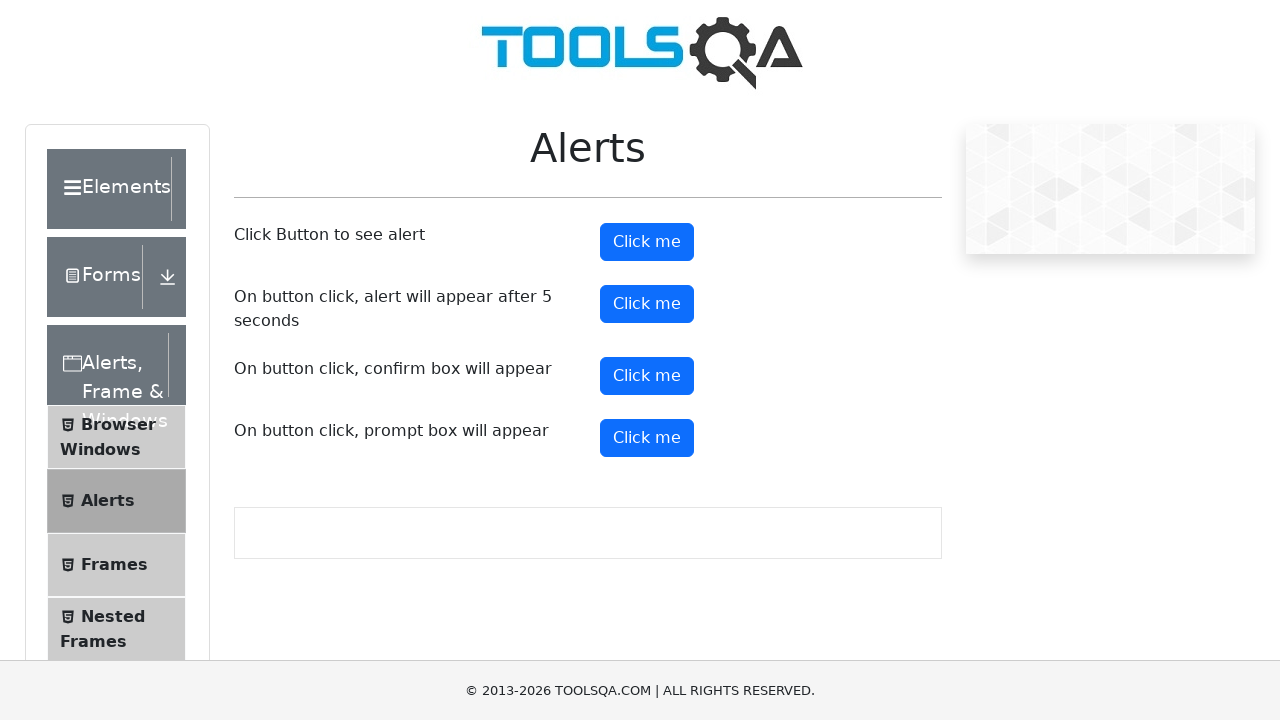

Clicked confirm button to trigger confirmation alert at (647, 376) on button#confirmButton
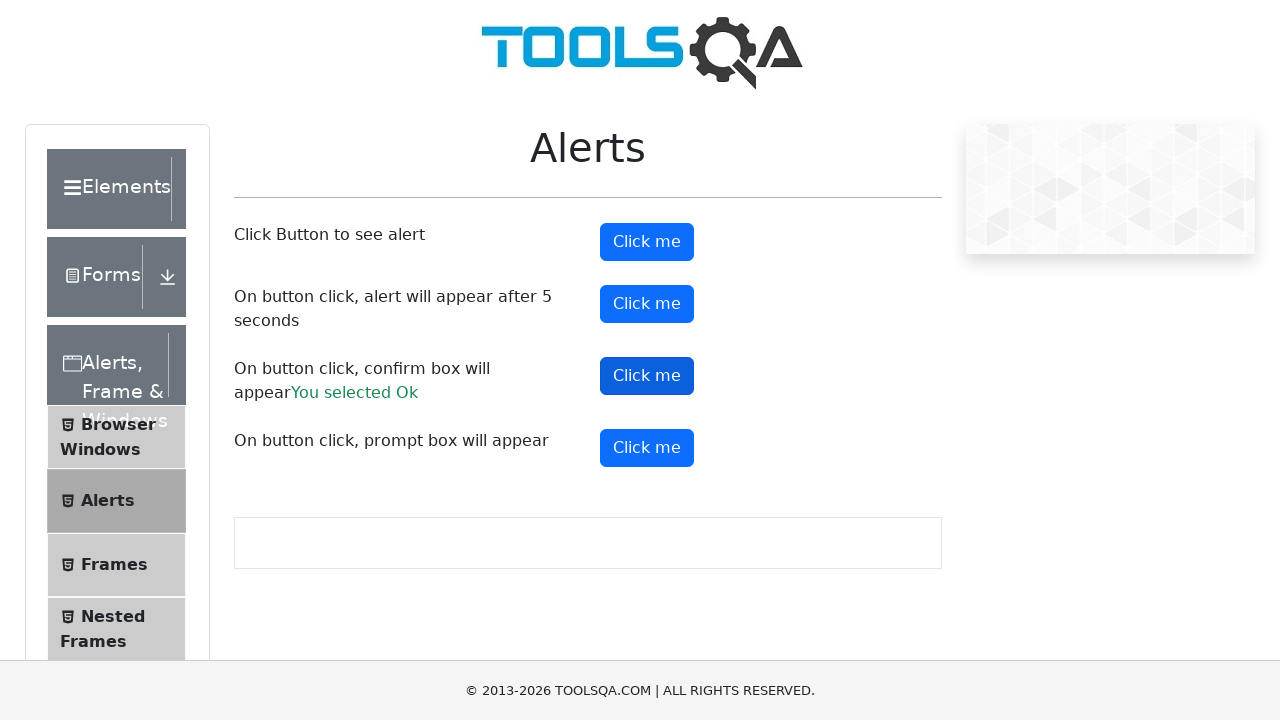

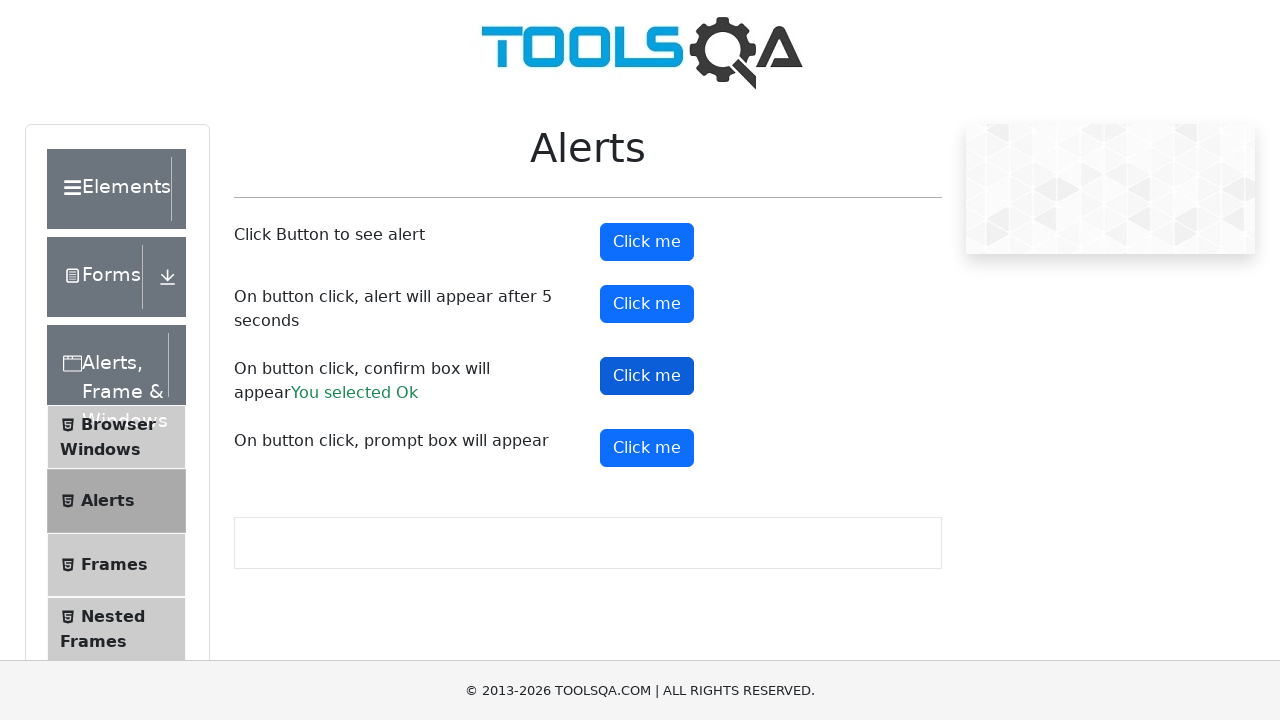